Tests various click actions including button clicks, radio button selection, and checkbox handling with check/uncheck operations.

Starting URL: https://testautomationpractice.blogspot.com/

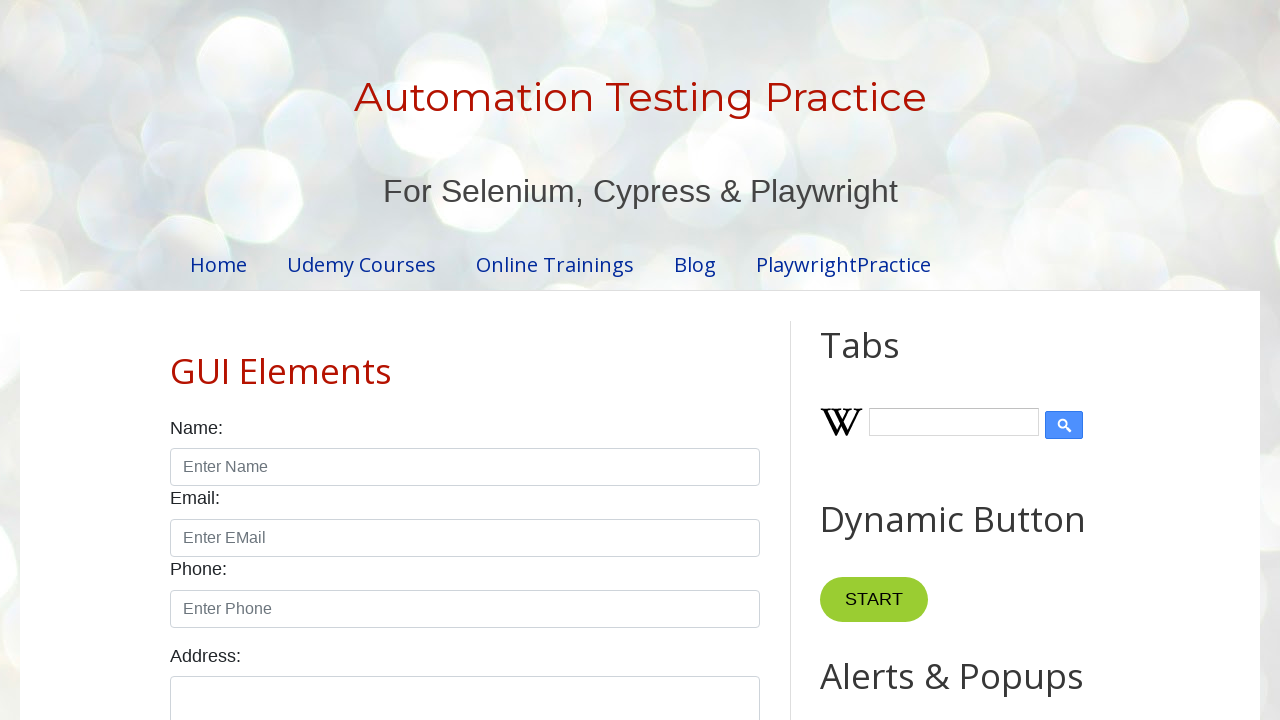

Clicked first input element in product table at (651, 361) on (//*[@id="productTable"]//input)[1]
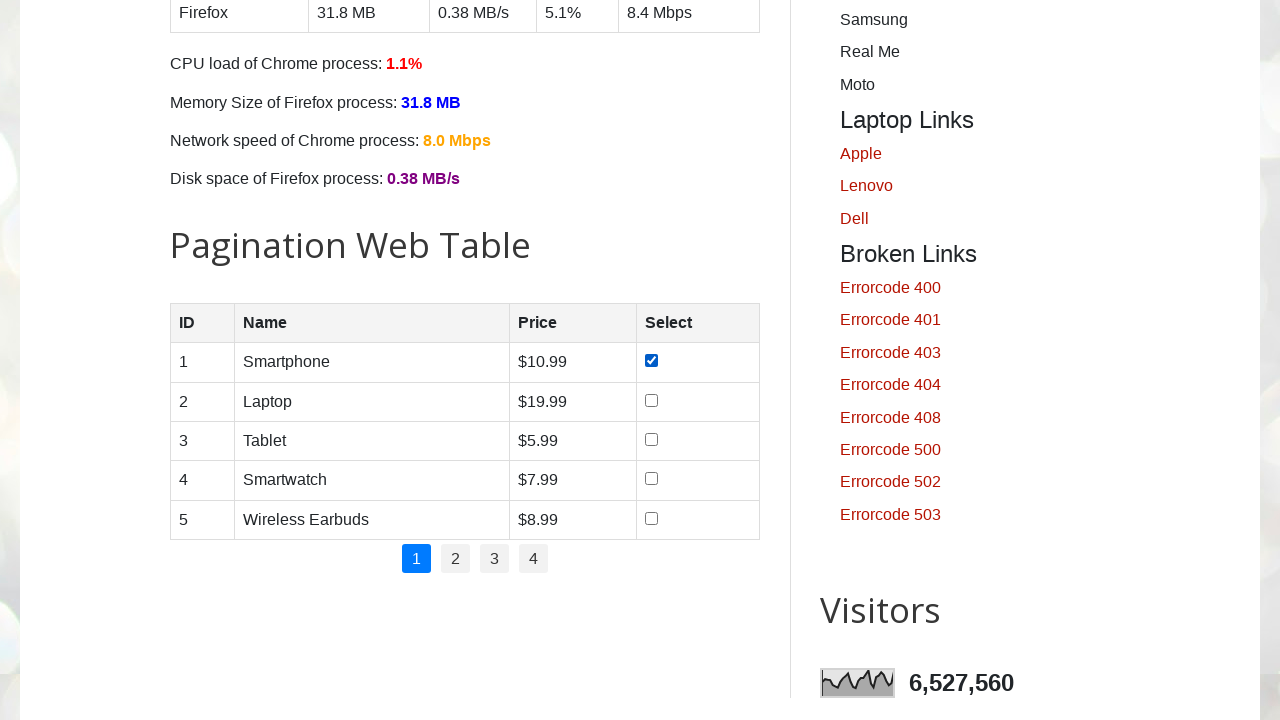

Clicked second input element in product table at (651, 400) on (//*[@id="productTable"]//input)[2]
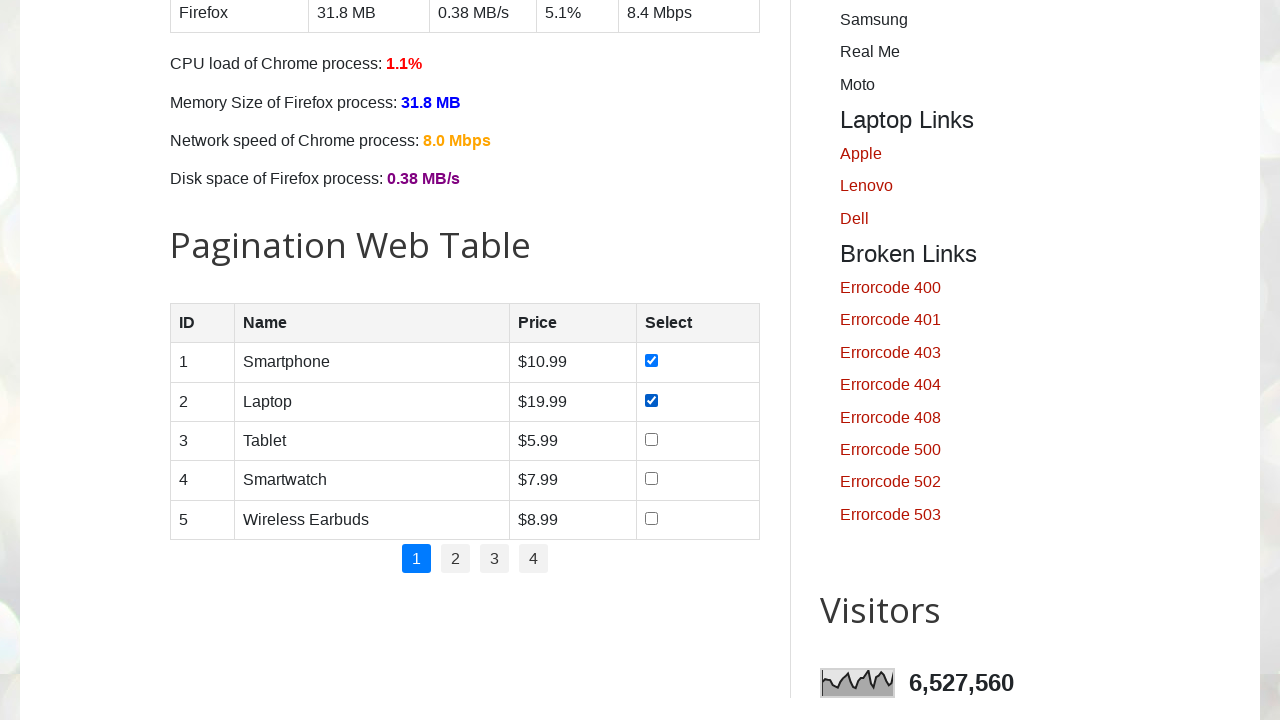

Selected male radio button at (176, 360) on [id="male"]
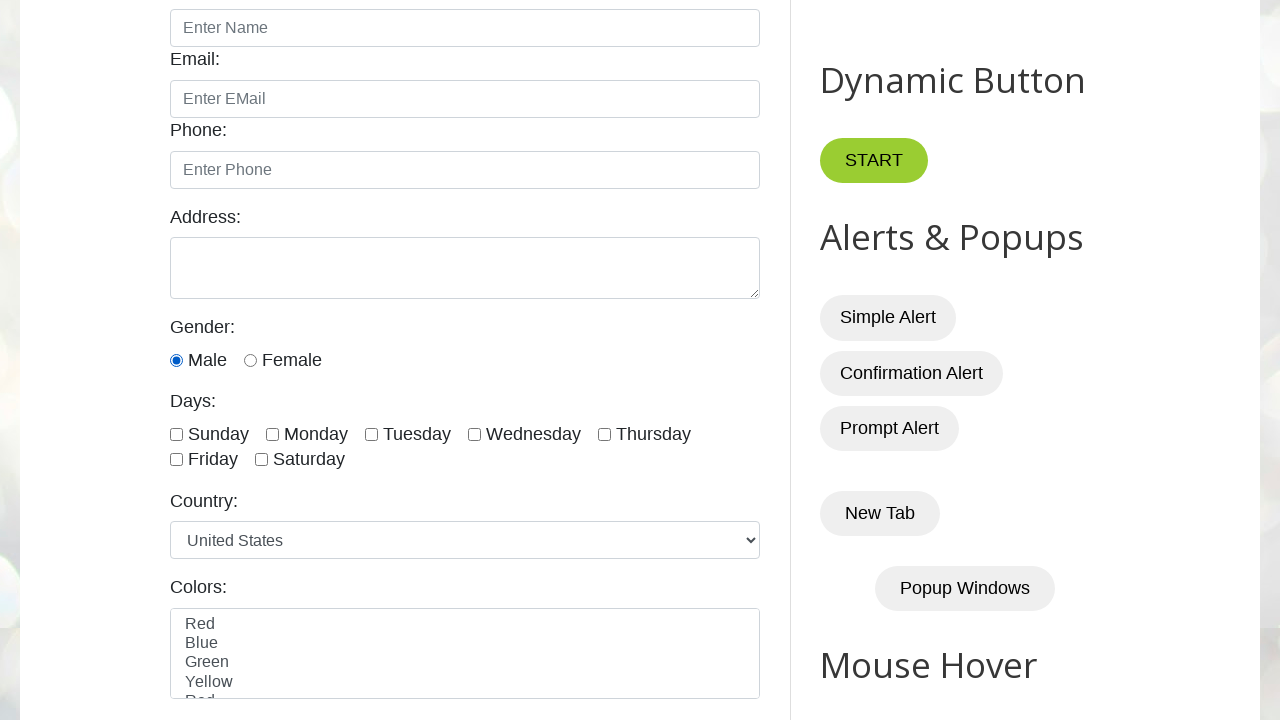

Selected female radio button at (250, 360) on [id="female"]
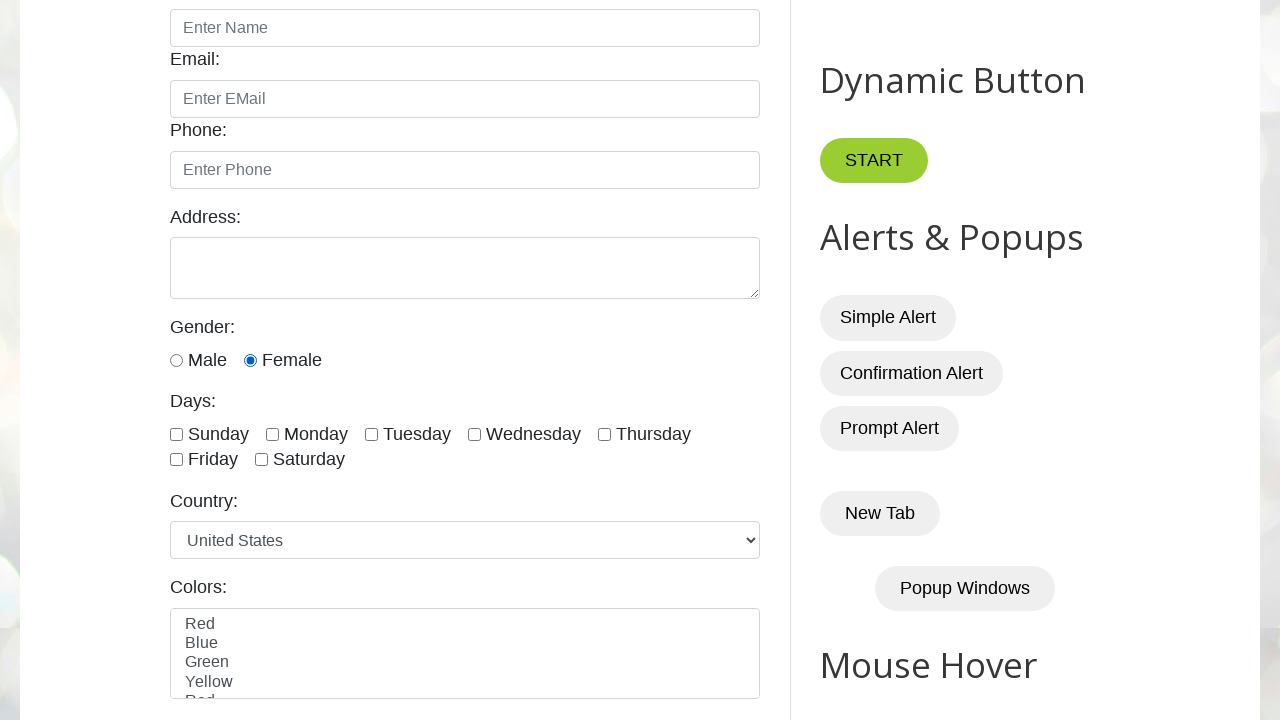

Checked sunday checkbox at (176, 434) on [id="sunday"]
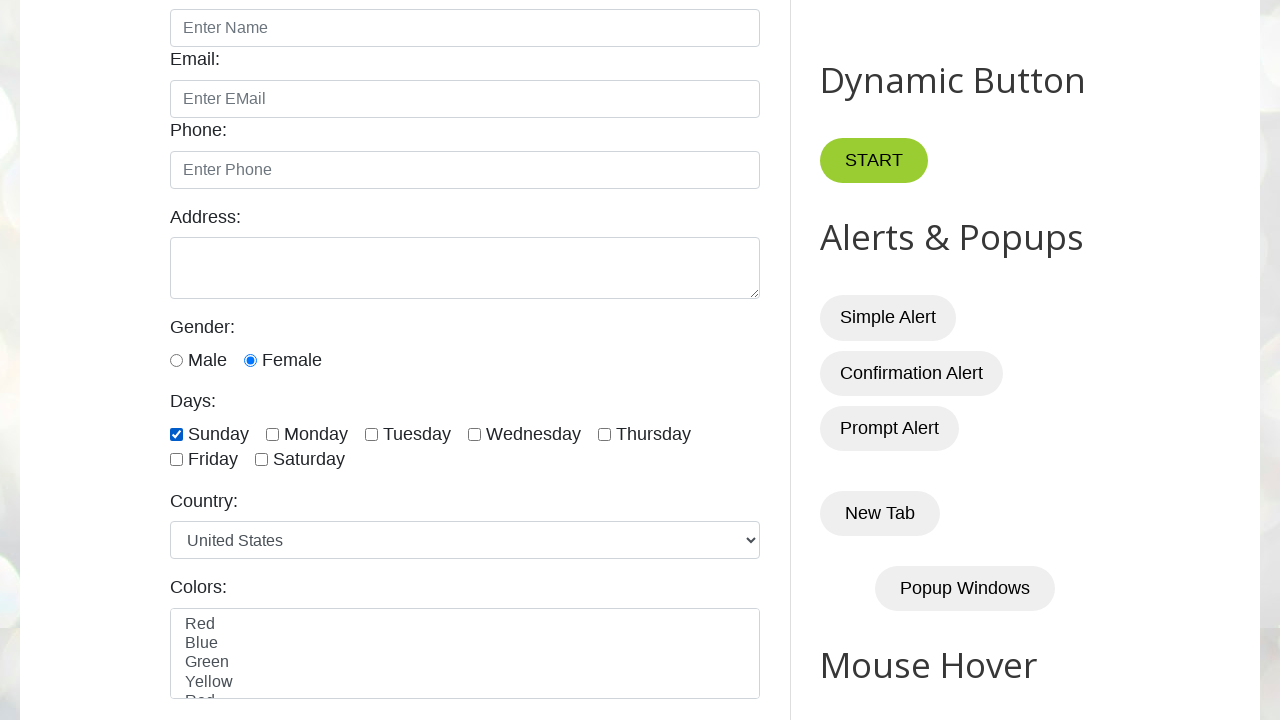

Checked monday checkbox at (272, 434) on [id="monday"]
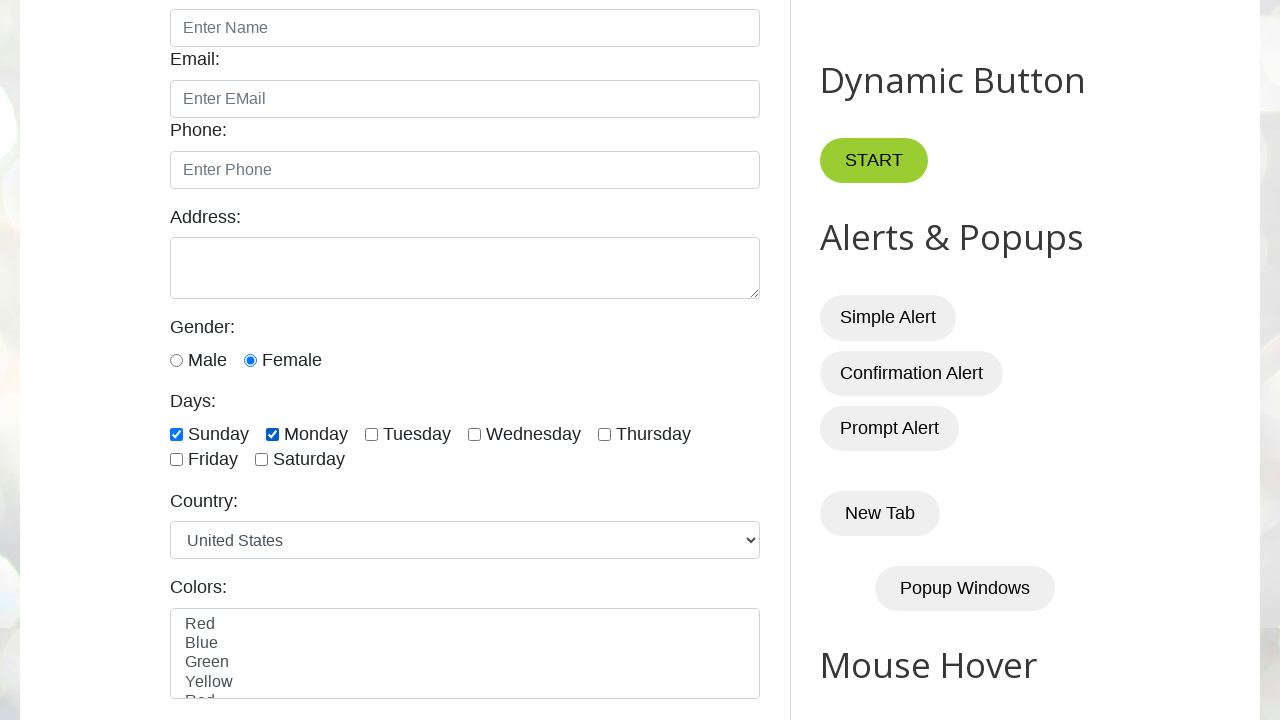

Unchecked monday checkbox at (272, 434) on [id="monday"]
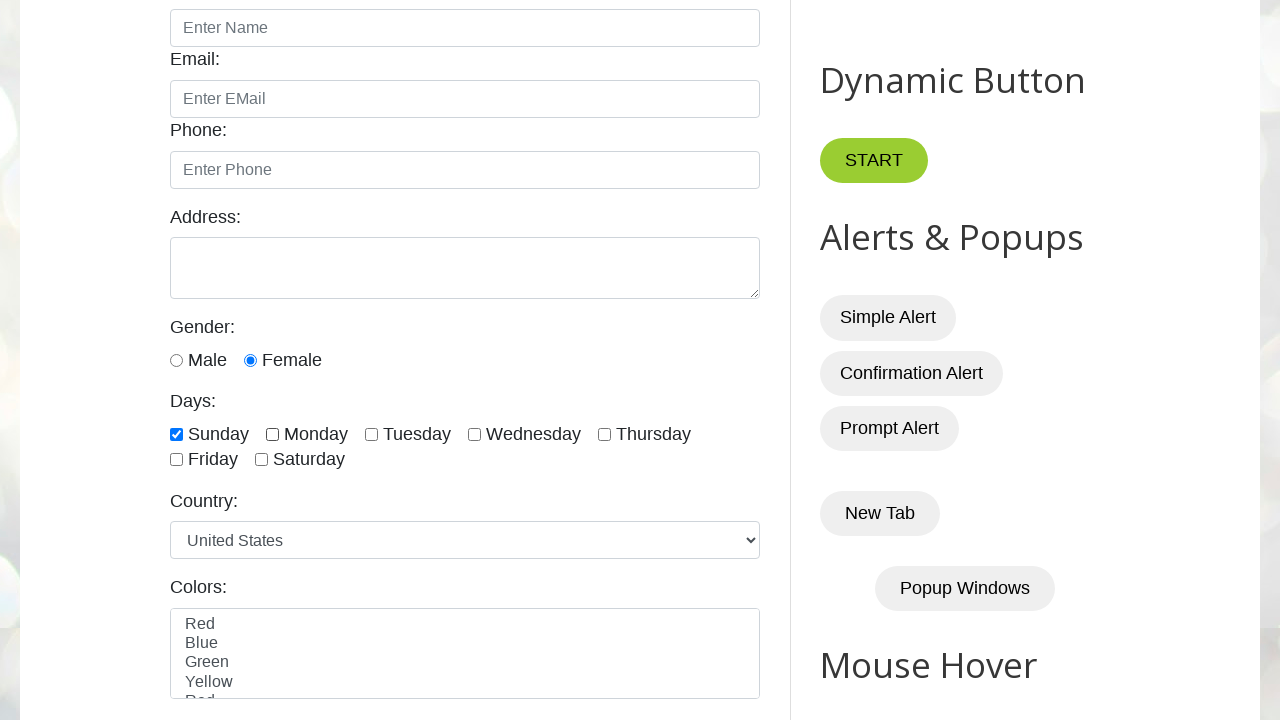

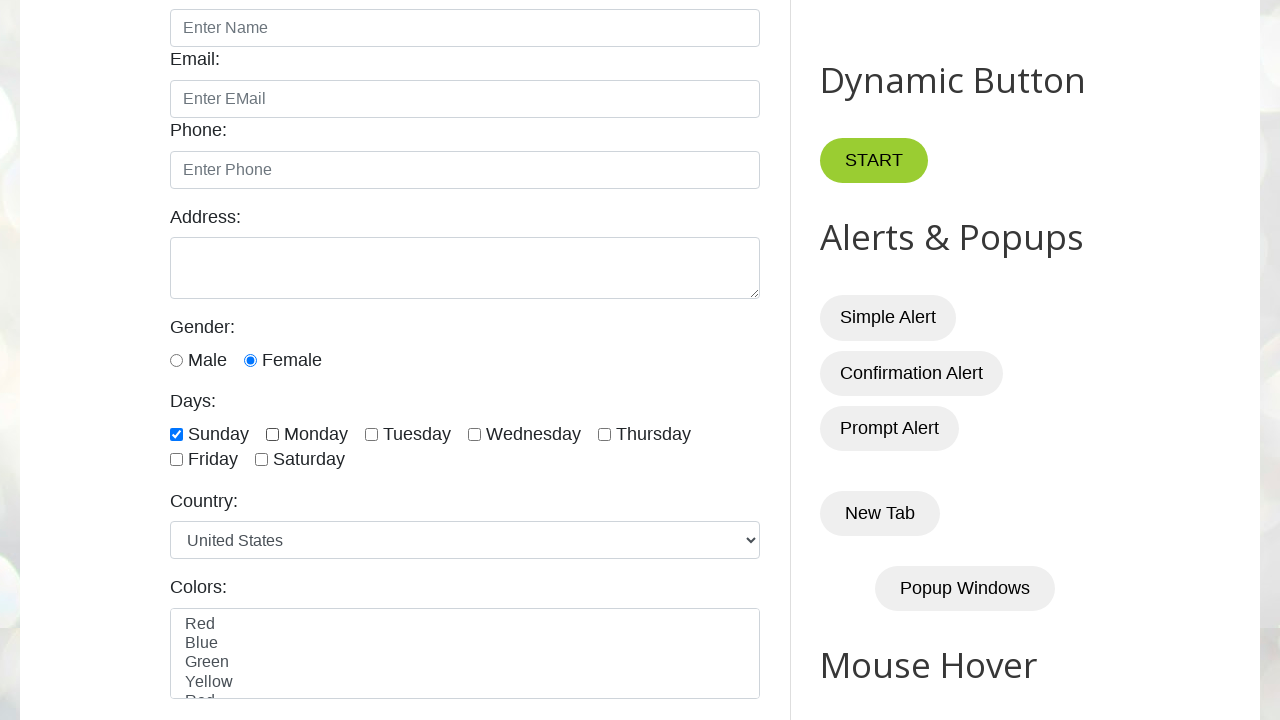